Tests SQL injection vulnerability by navigating to product listing pages and appending SQL injection payloads to the URL parameters, checking both 'cat' and 'artist' parameters.

Starting URL: http://testphp.vulnweb.com/listproducts.php?cat=1

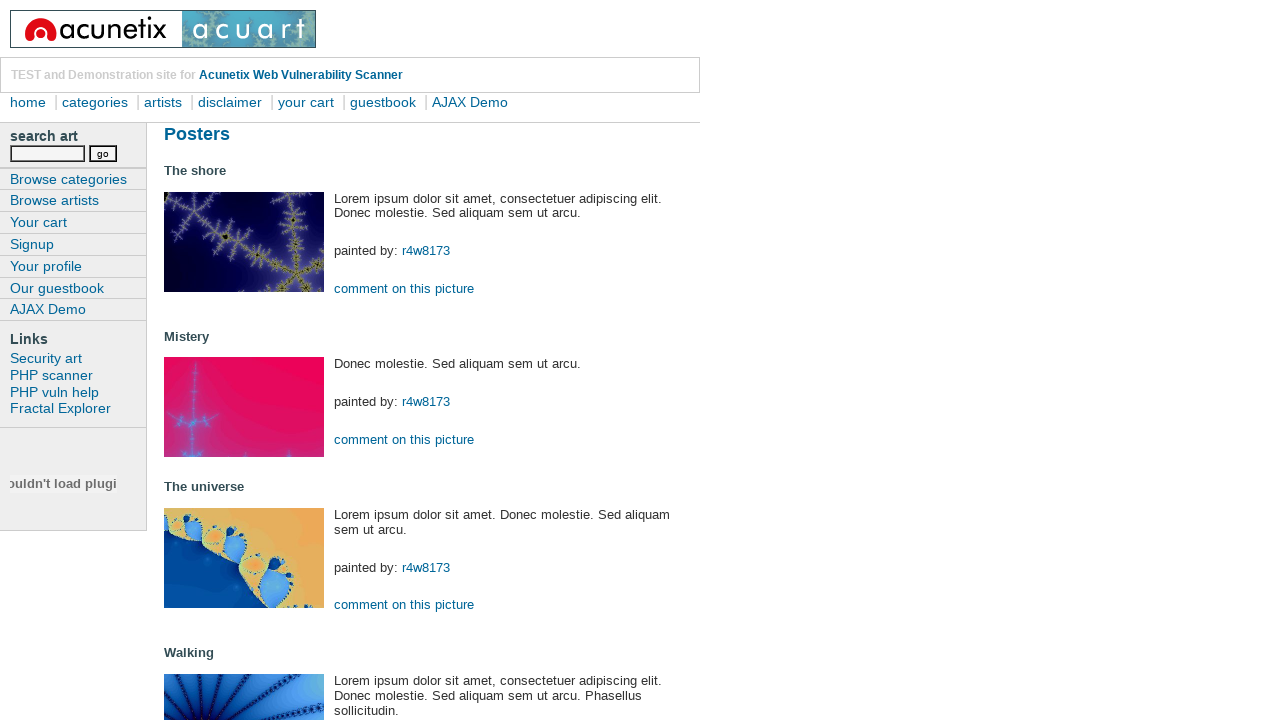

Navigated to product listing with SQL injection payload in 'cat' parameter: cat=1+OR+1=1--
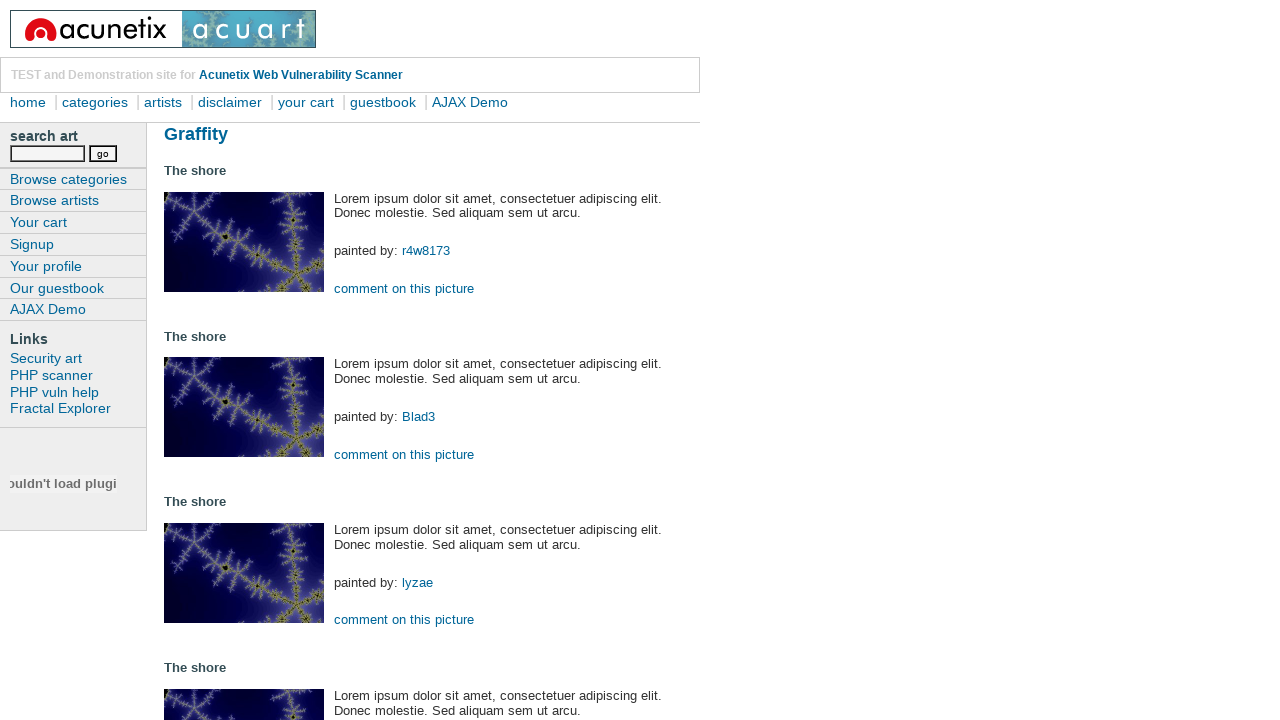

Waited for page to load after SQL injection payload in 'cat' parameter
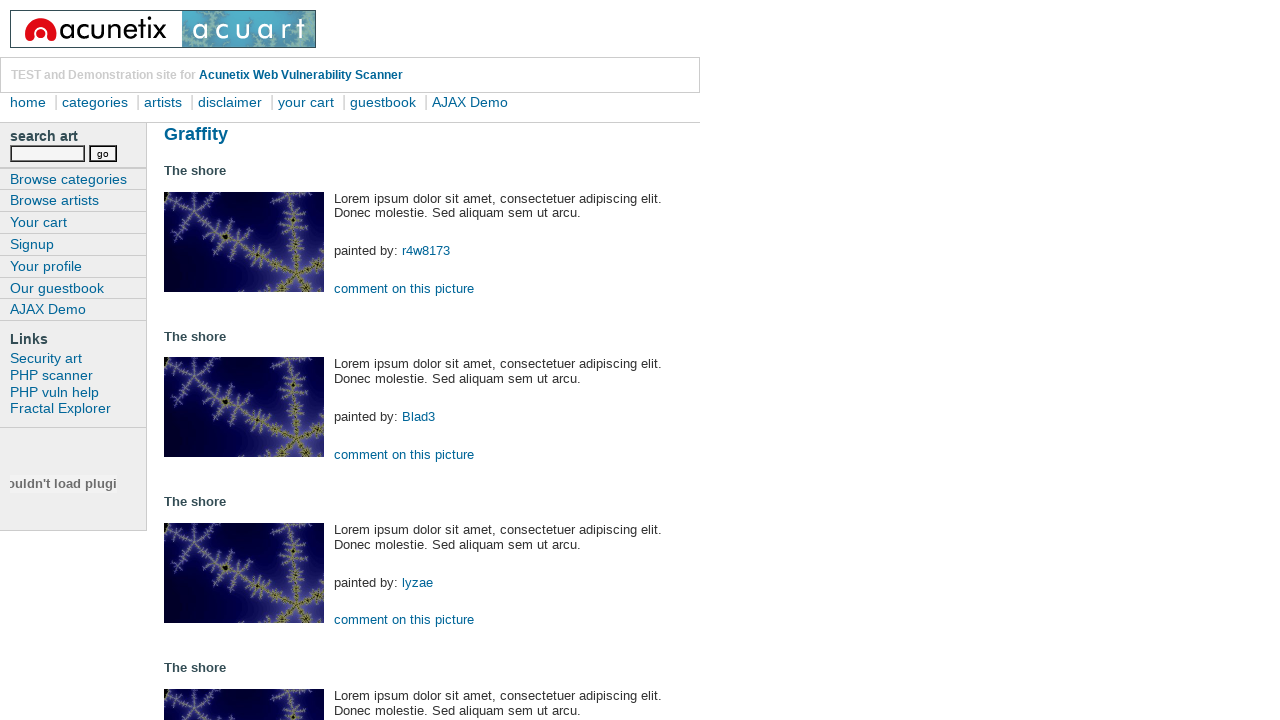

Navigated to product listing with 'artist' parameter: artist=2
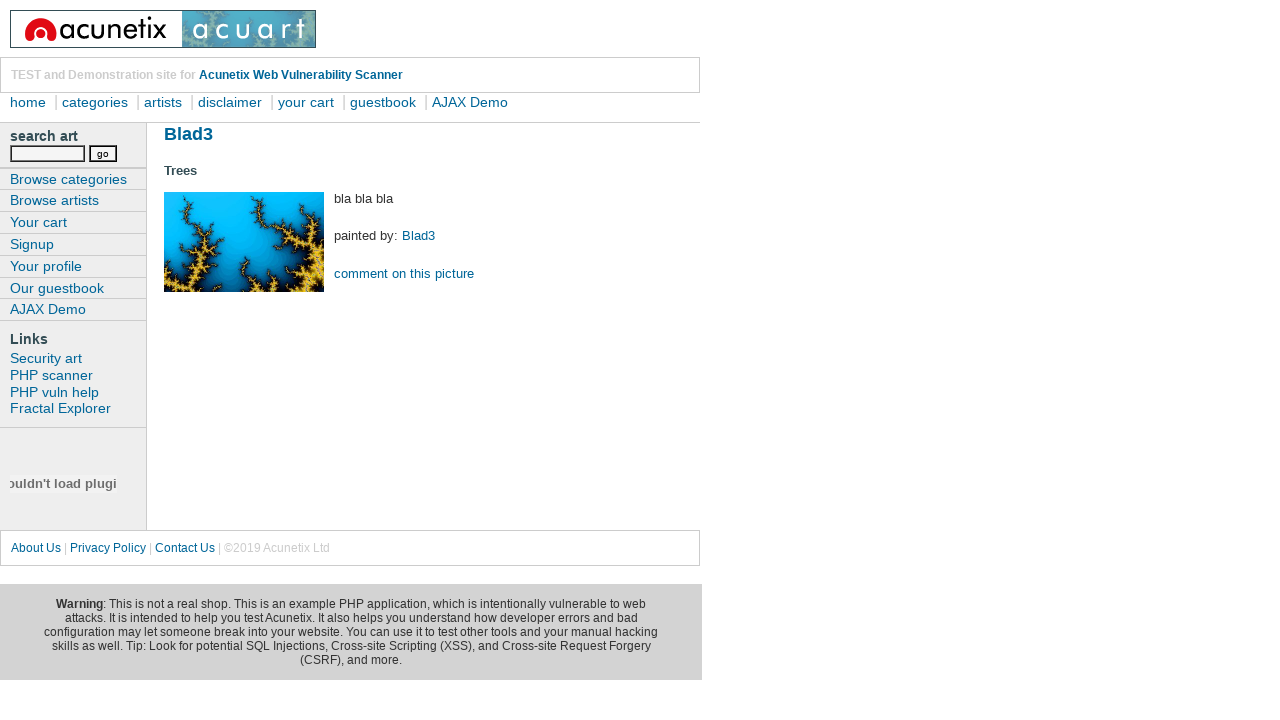

Waited for page to load with 'artist' parameter
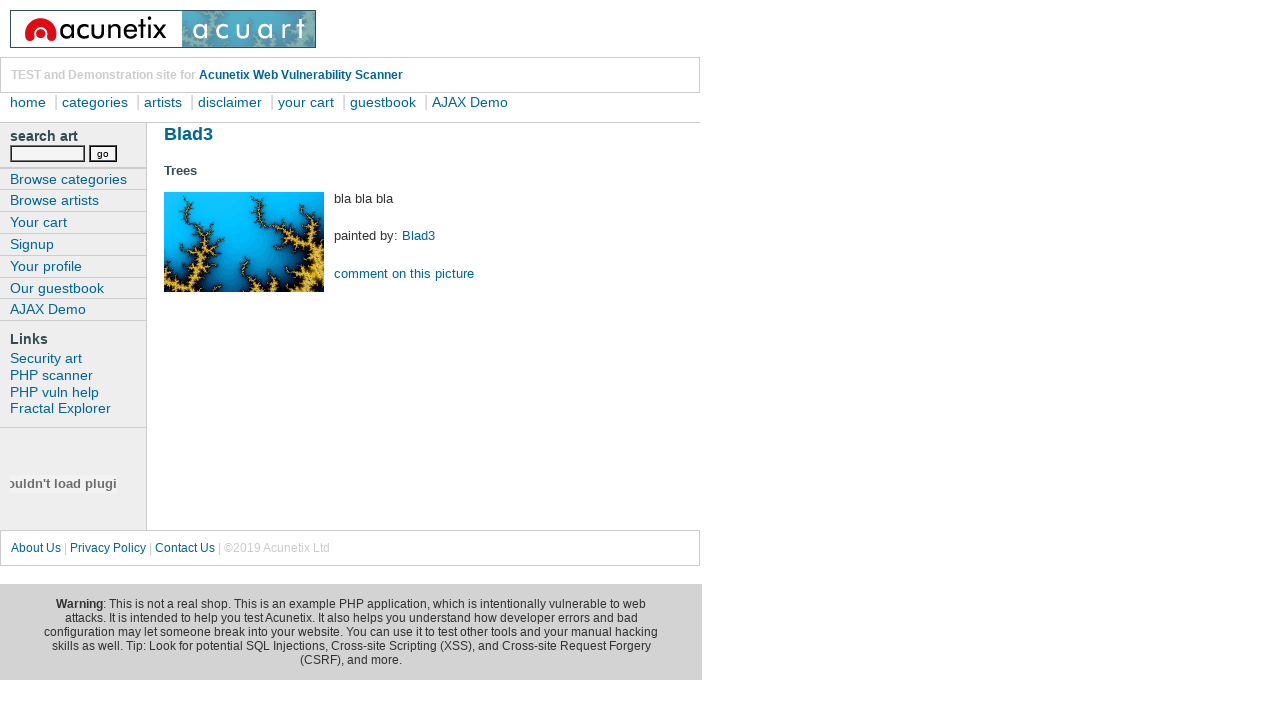

Navigated to product listing with SQL injection payload in 'artist' parameter: artist=2+OR+1=1--
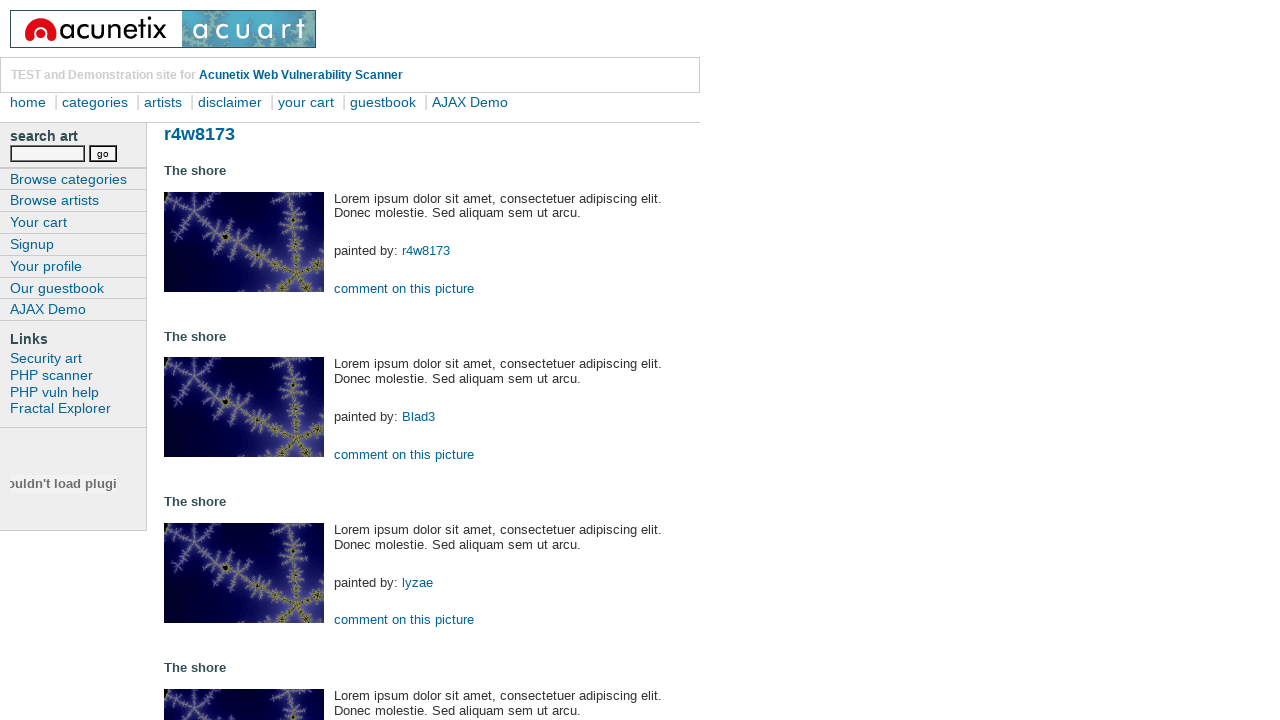

Waited for page to load after SQL injection payload in 'artist' parameter
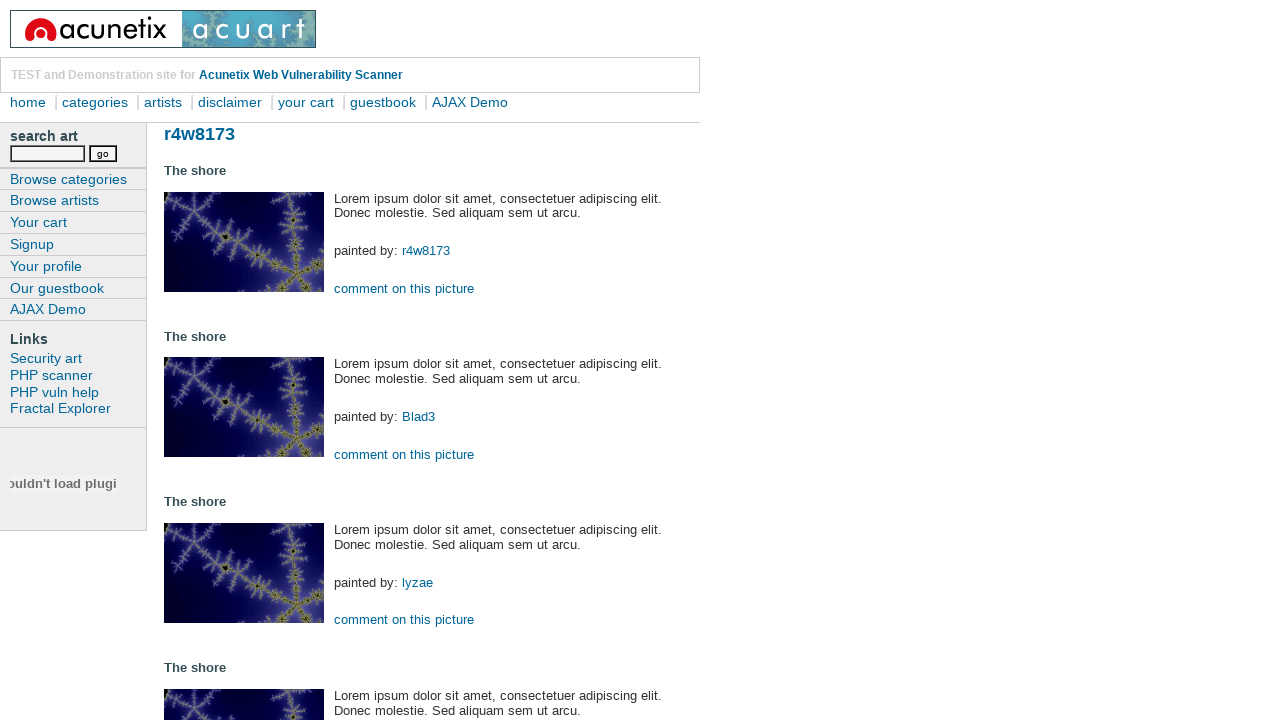

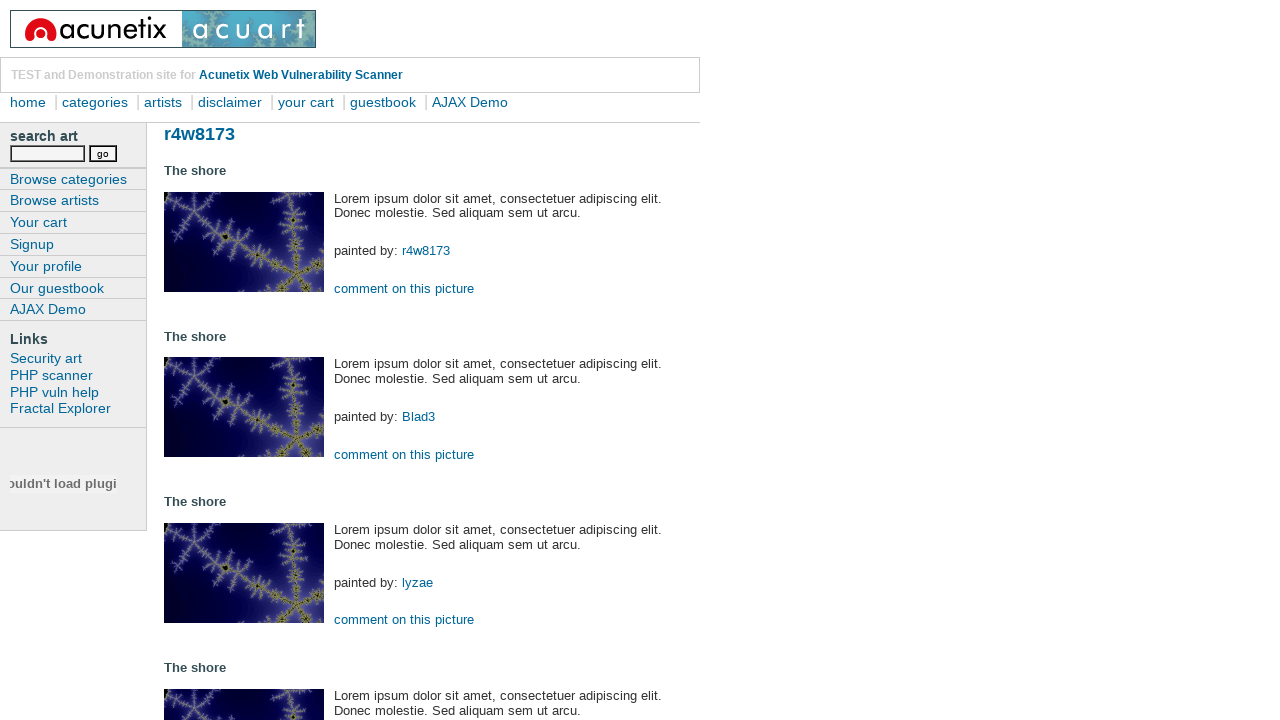